Tests that clicking the Email column header sorts the table data in ascending alphabetical order.

Starting URL: http://the-internet.herokuapp.com/tables

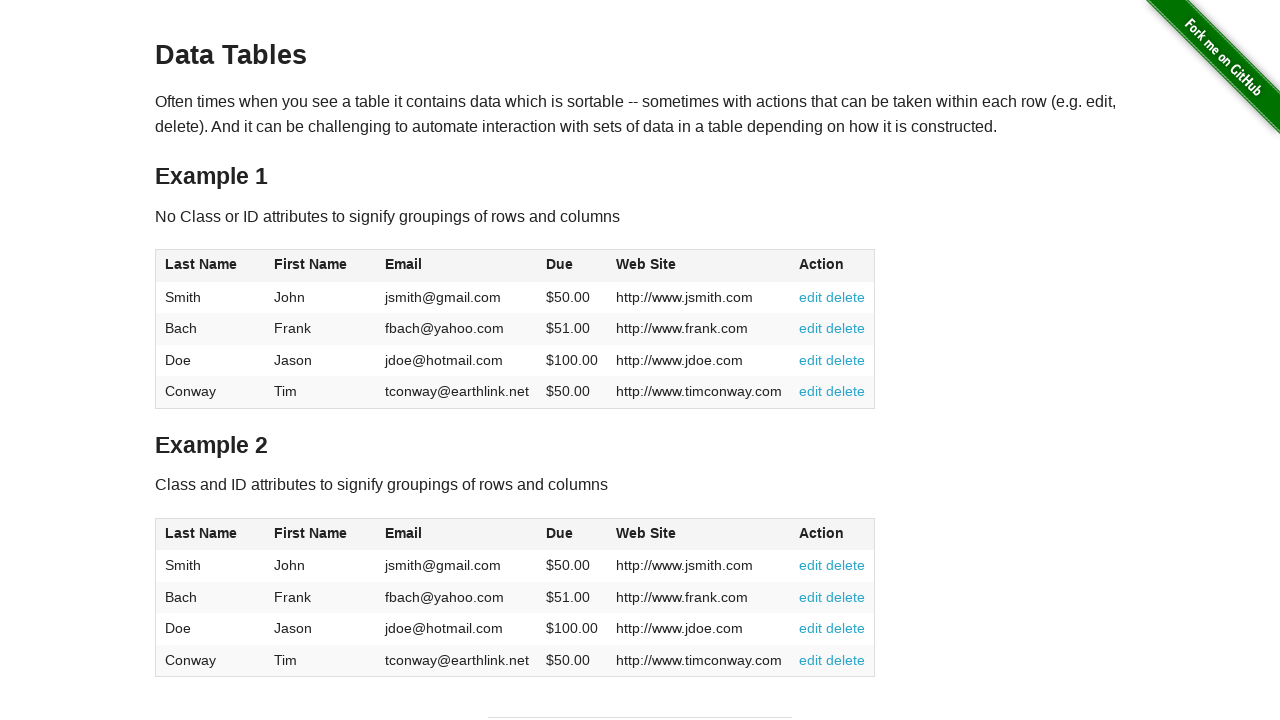

Clicked Email column header to sort ascending at (457, 266) on #table1 thead tr th:nth-of-type(3)
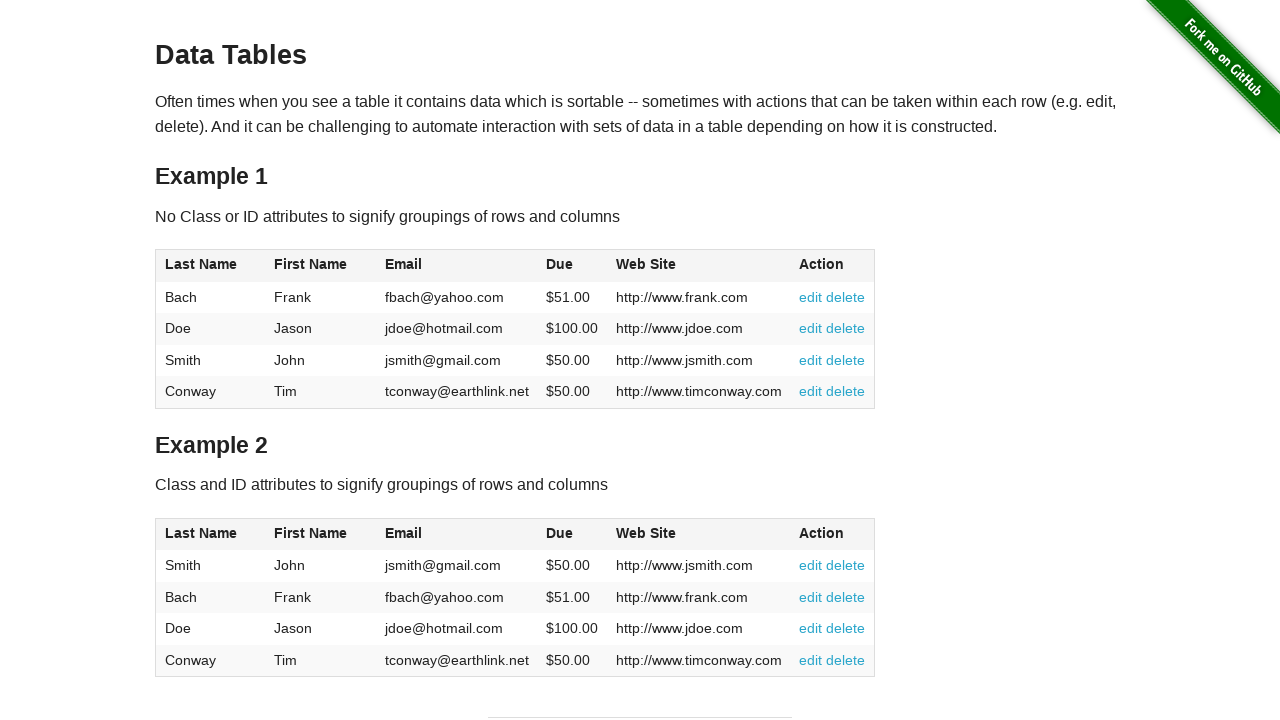

Waited for table body to load with Email column data
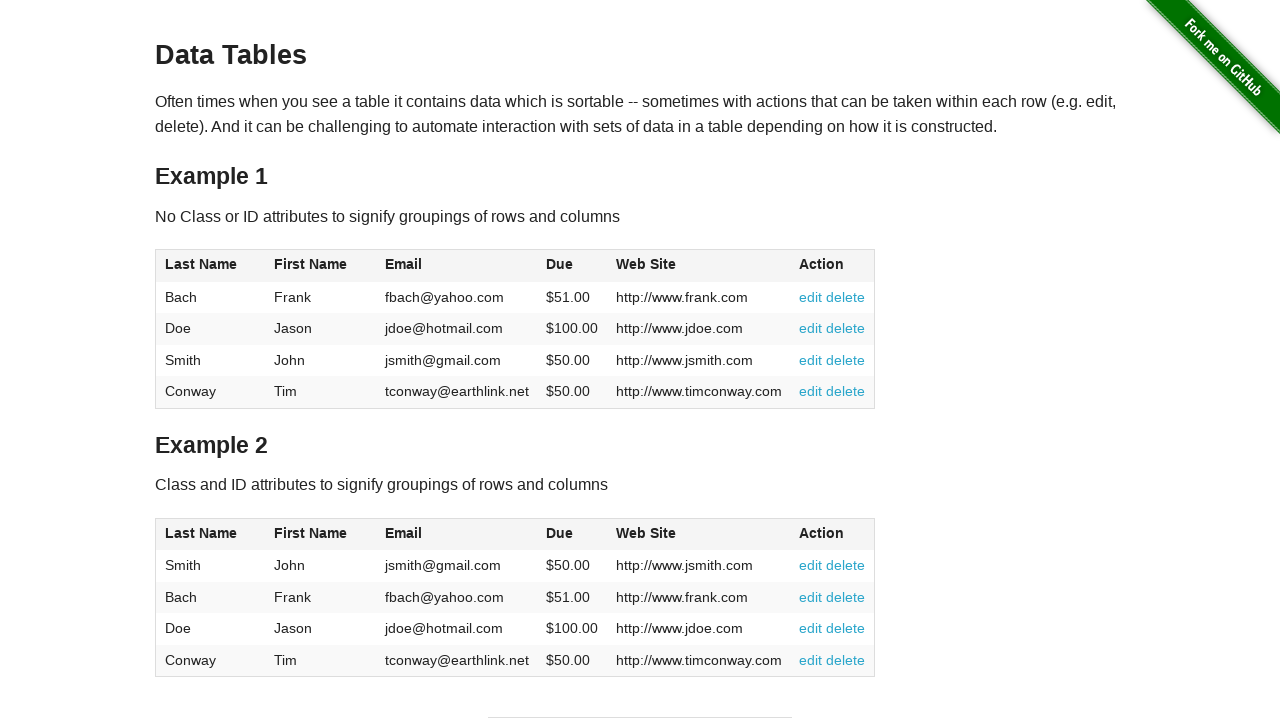

Retrieved all email values from the Email column
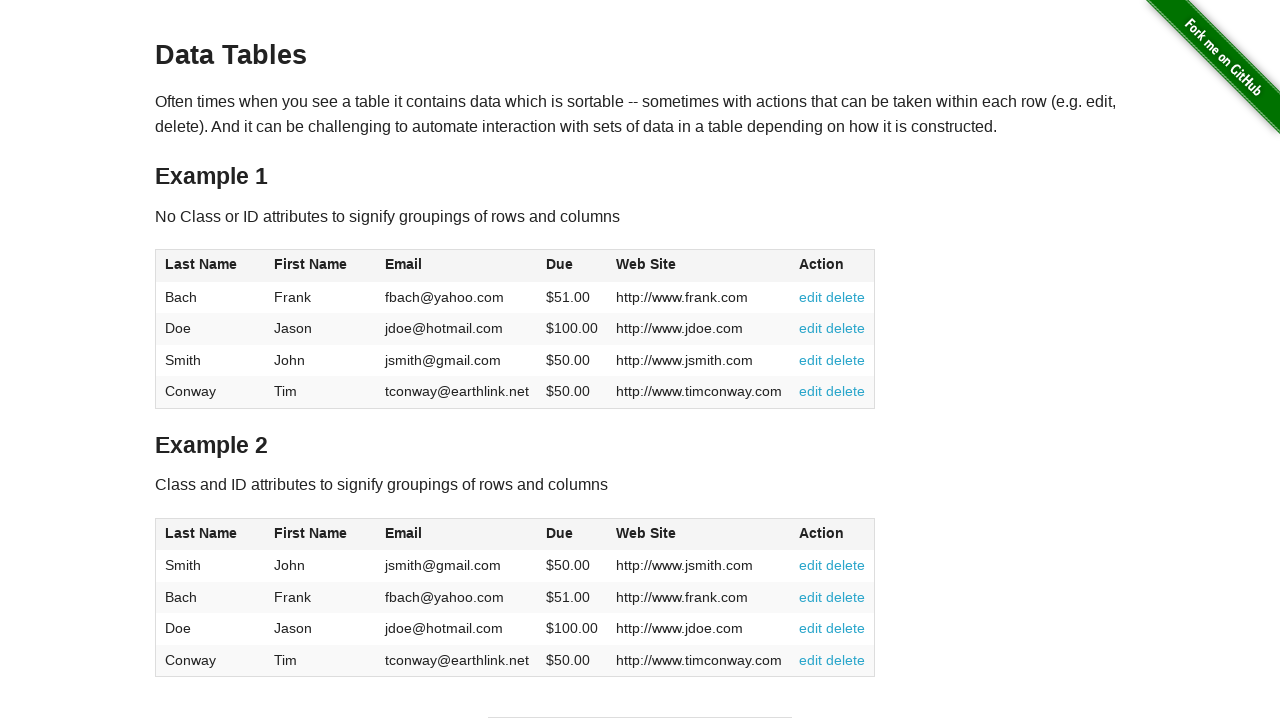

Verified that email column is sorted in ascending alphabetical order
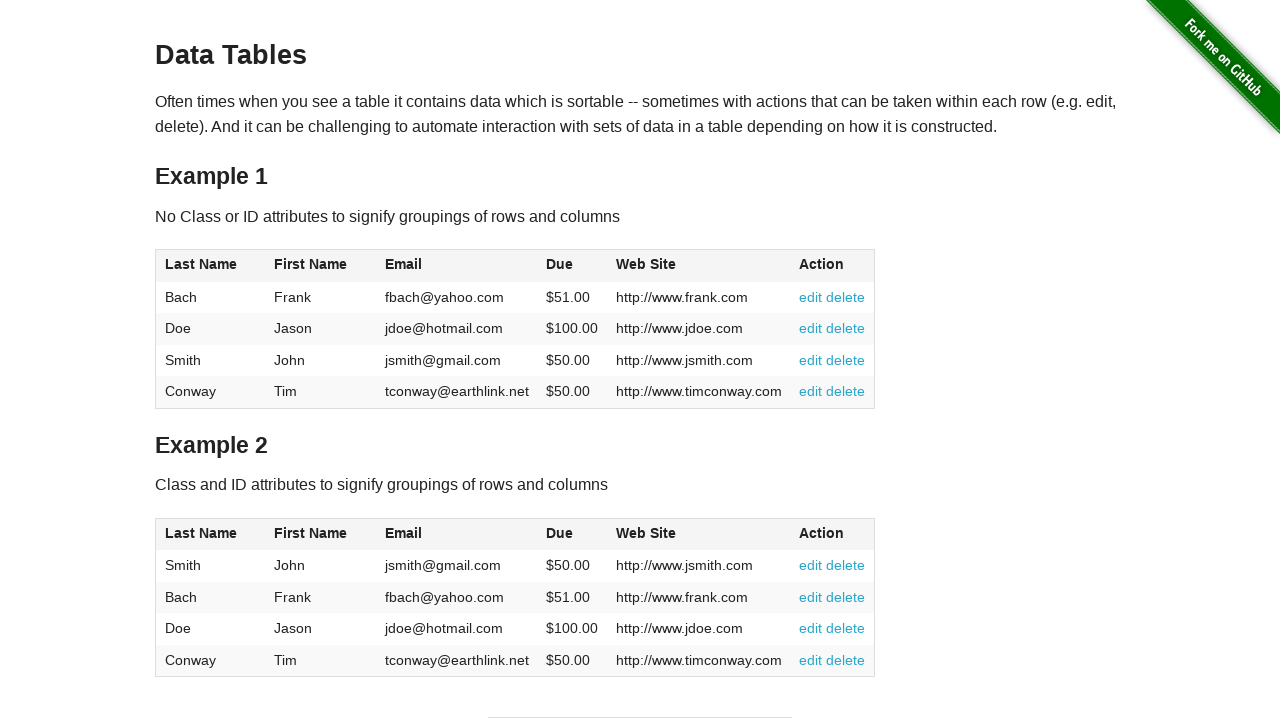

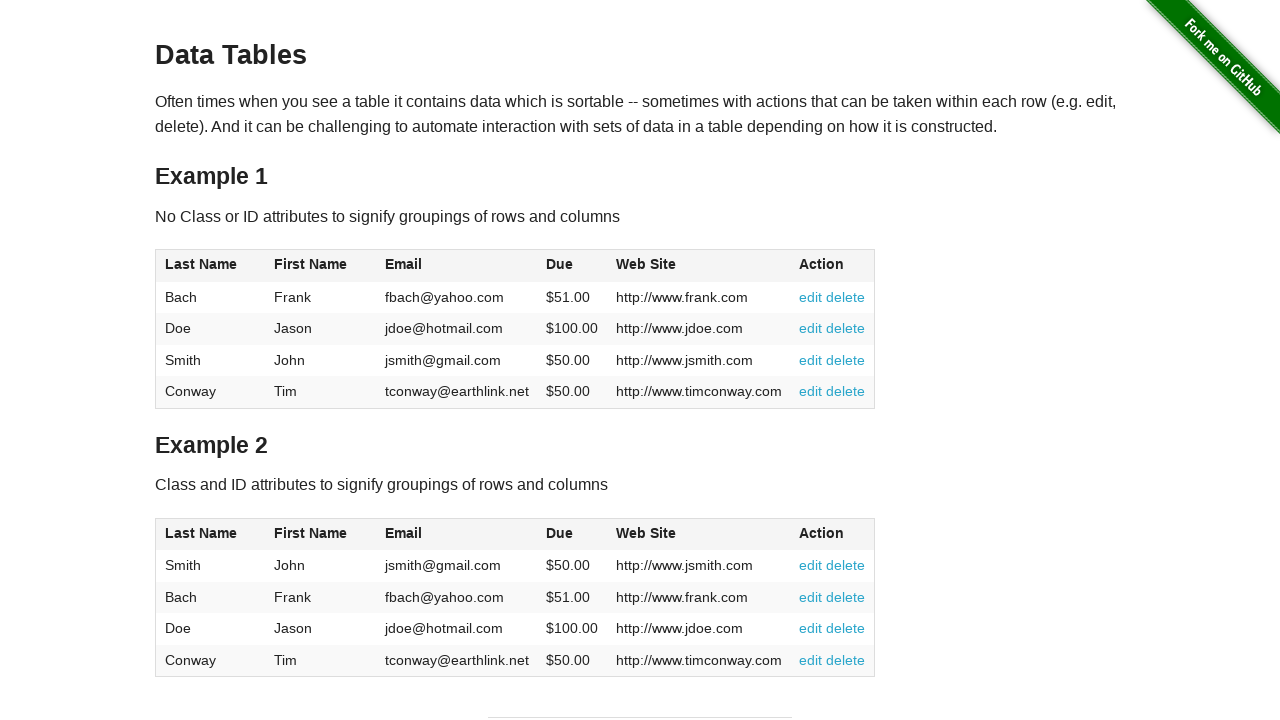